Navigates to a page with a contact list table, searches for a row containing a specific name "Yoshi Tannamuri", and clicks the checkbox in that row.

Starting URL: https://www.hyrtutorials.com/p/add-padding-to-containers.html

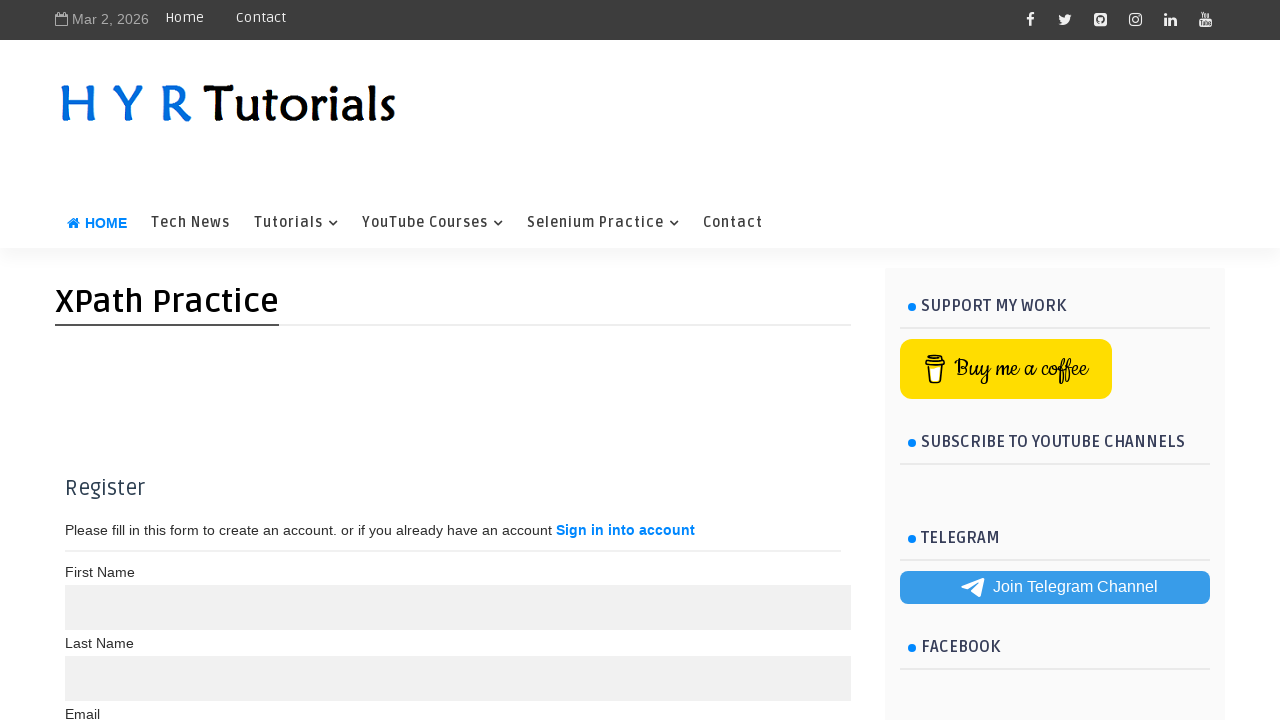

Waited for contact list table to load
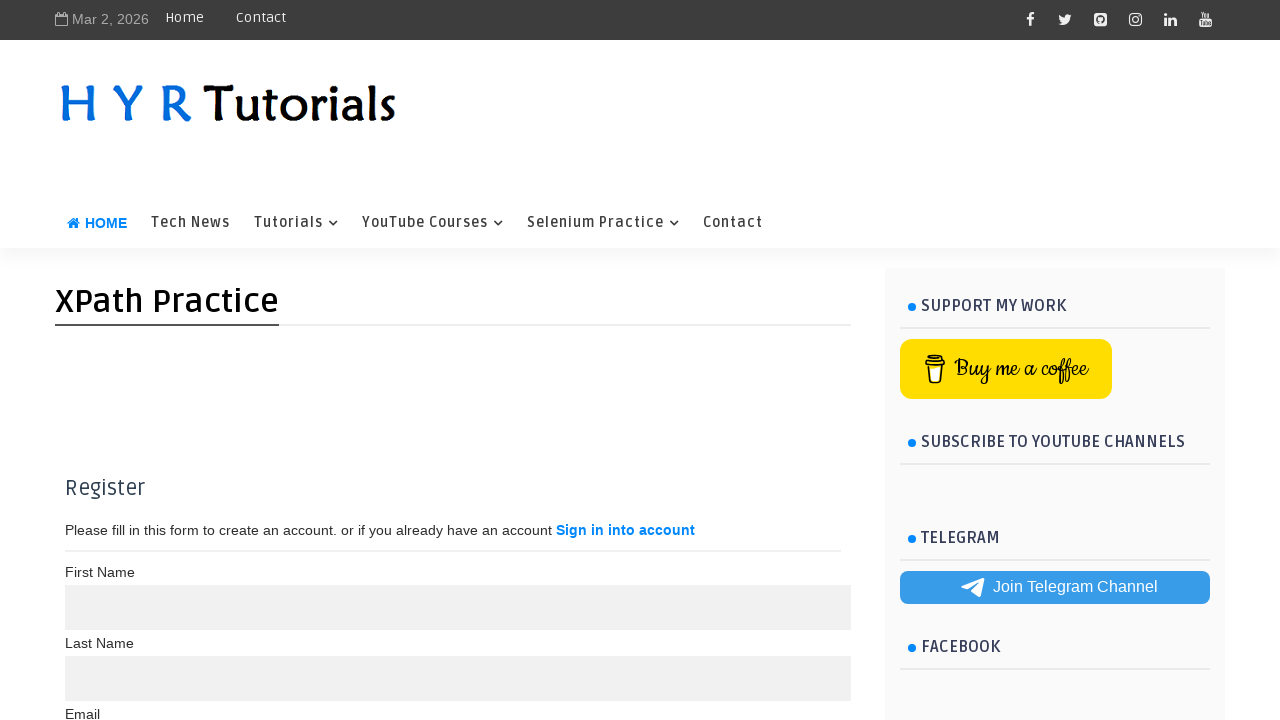

Located all rows in contact list table
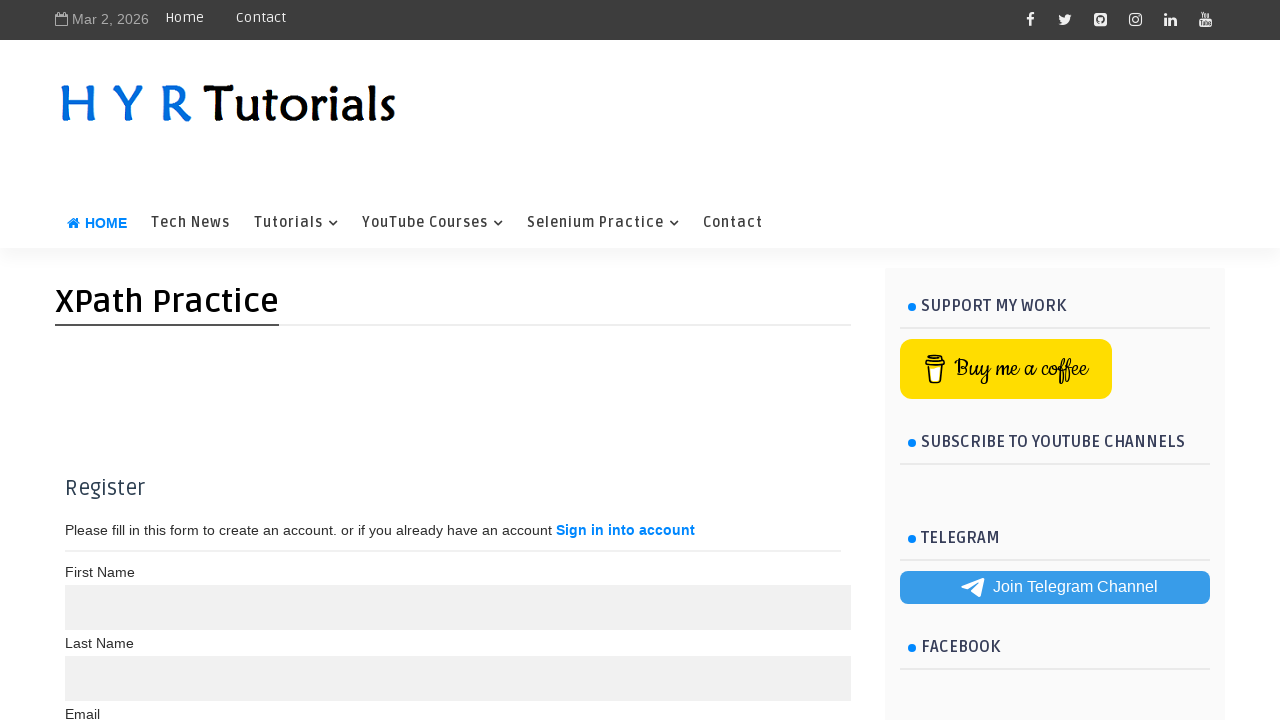

Found 7 rows in contact list
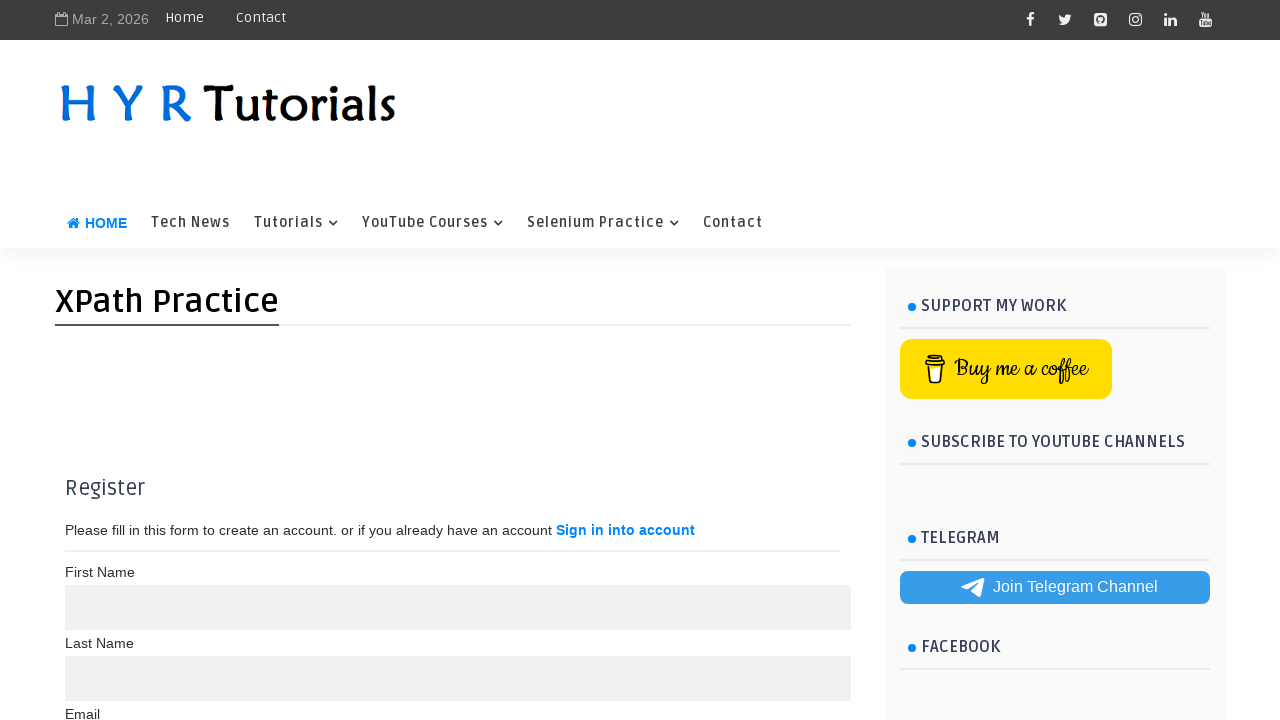

Retrieved text content from row 1
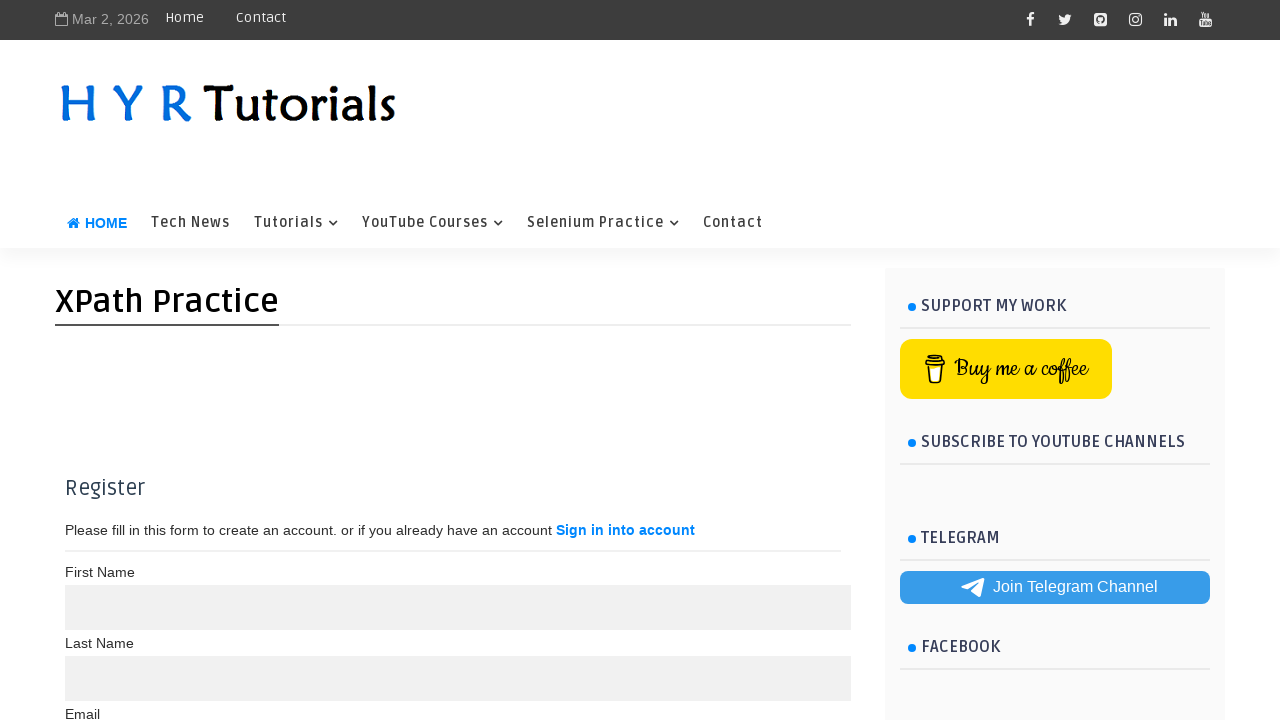

Retrieved text content from row 2
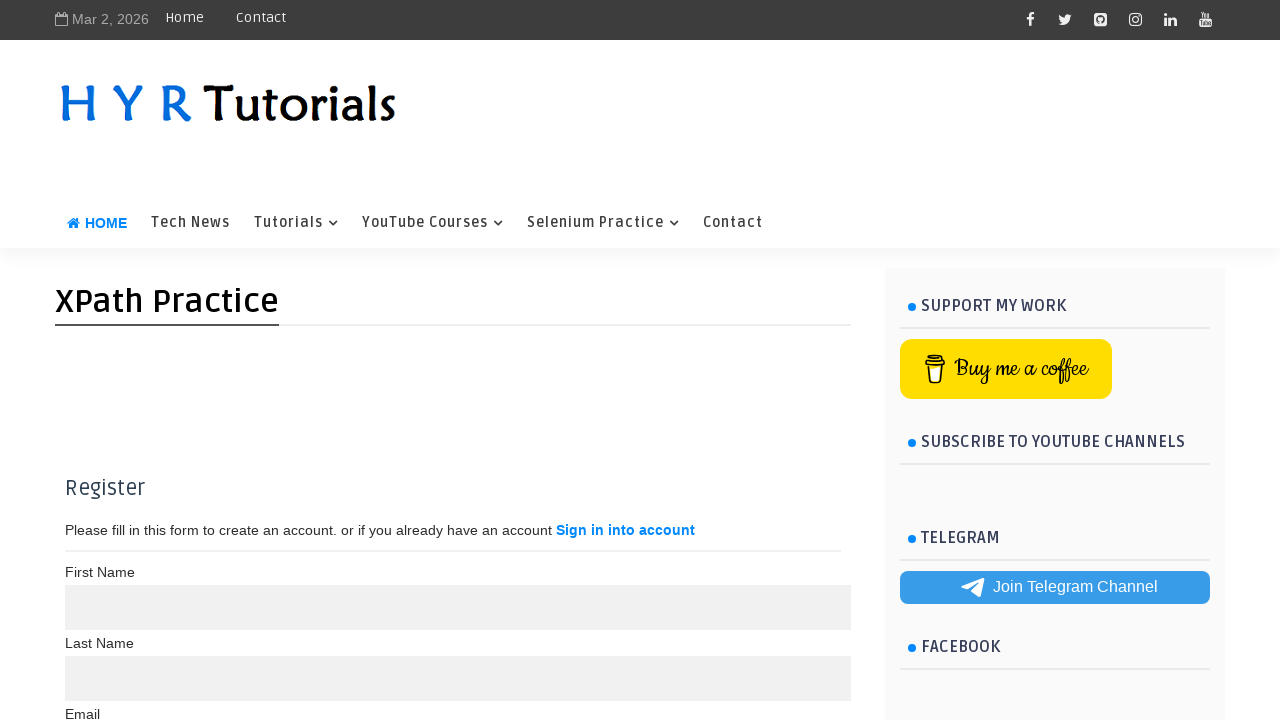

Retrieved text content from row 3
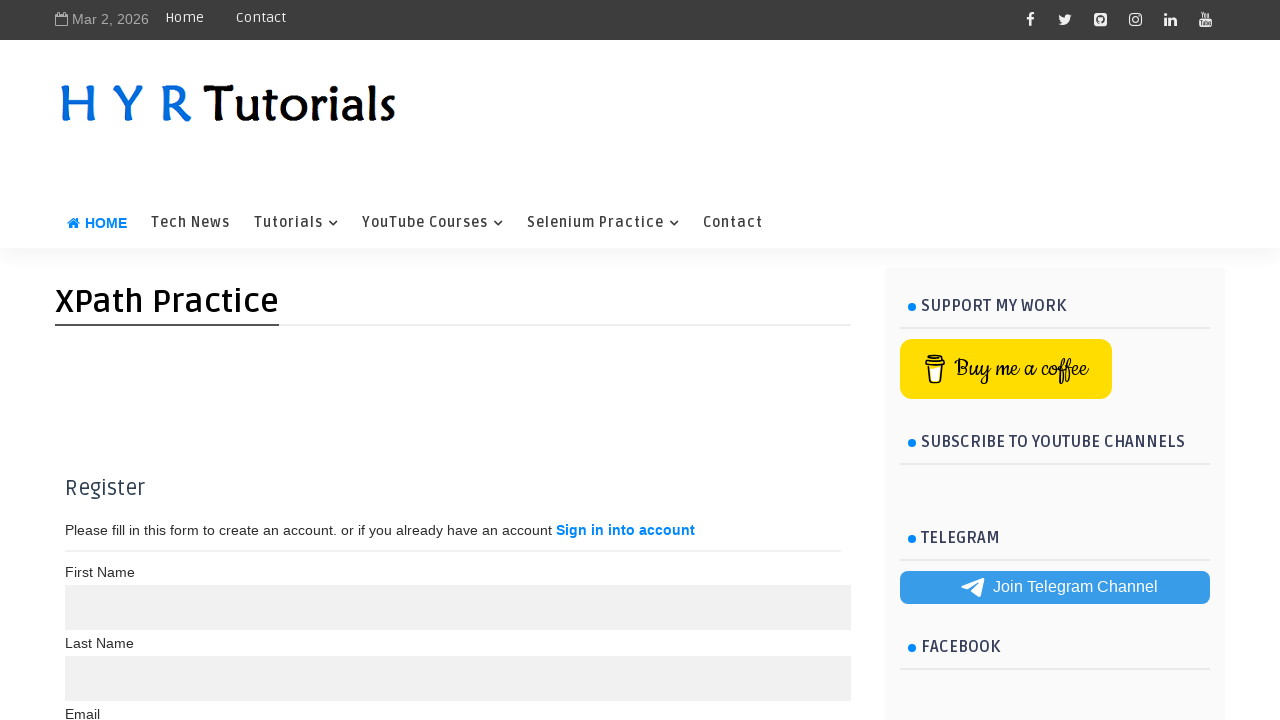

Retrieved text content from row 4
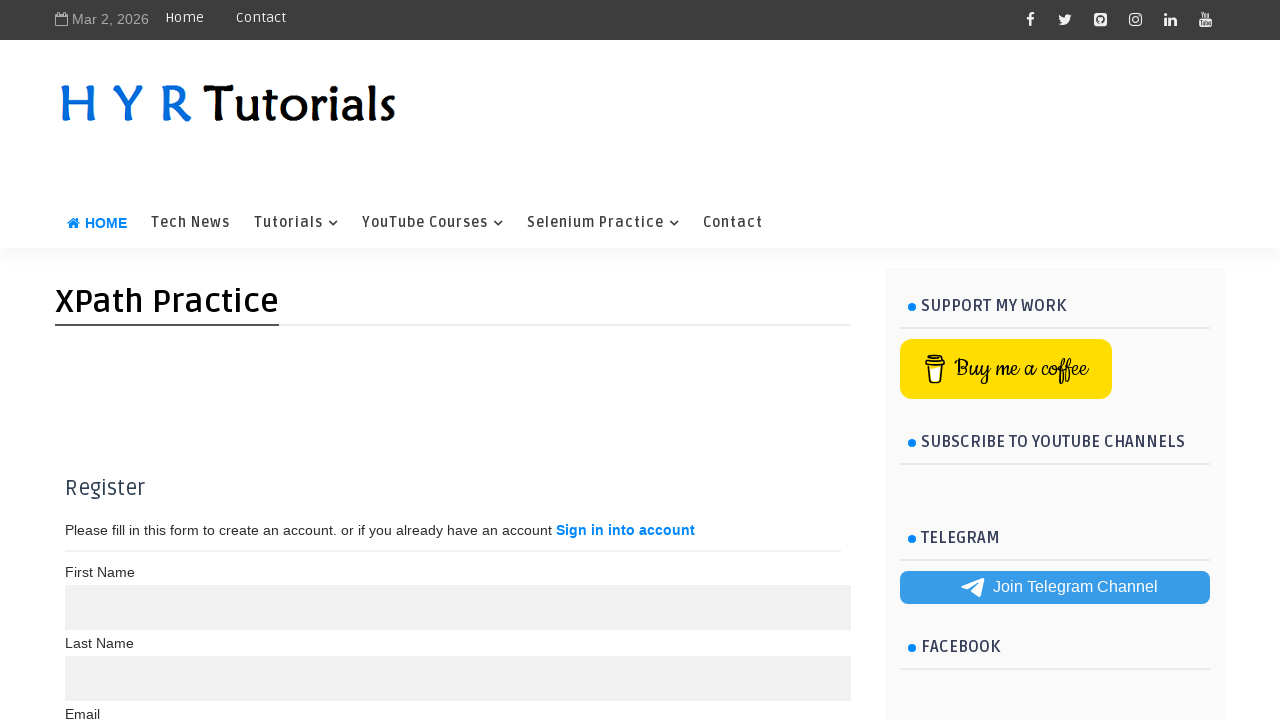

Retrieved text content from row 5
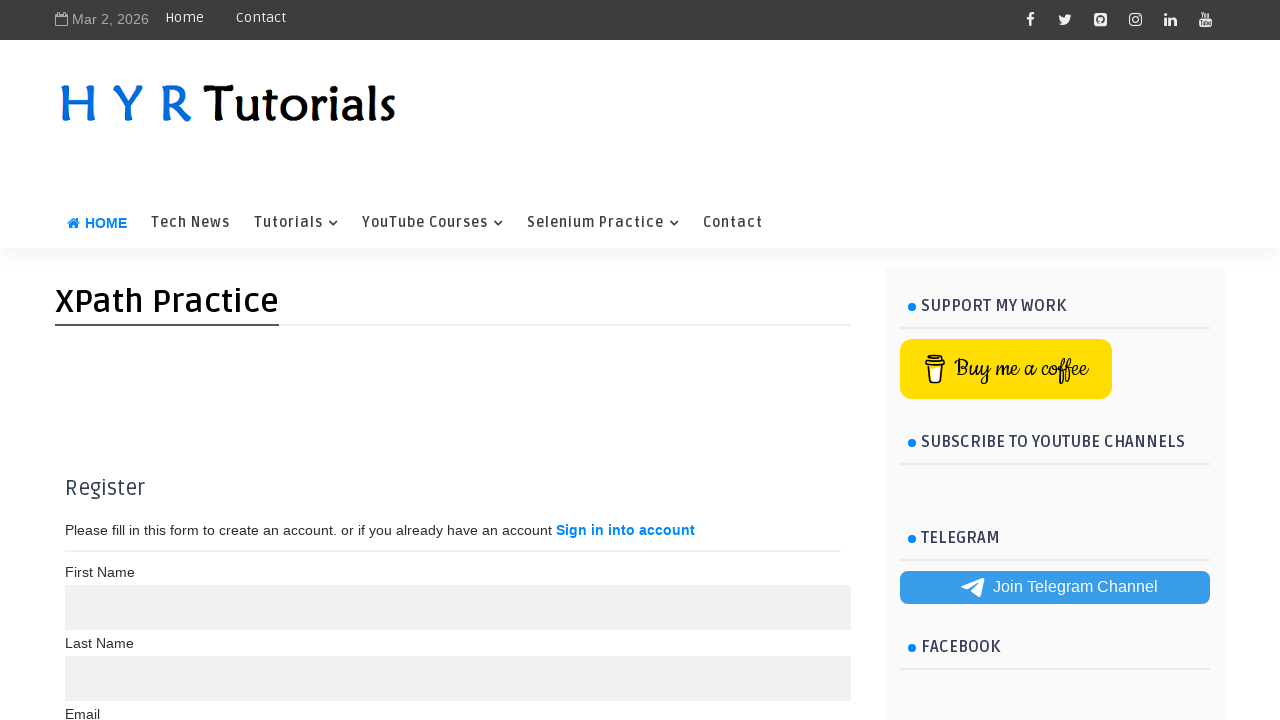

Retrieved text content from row 6
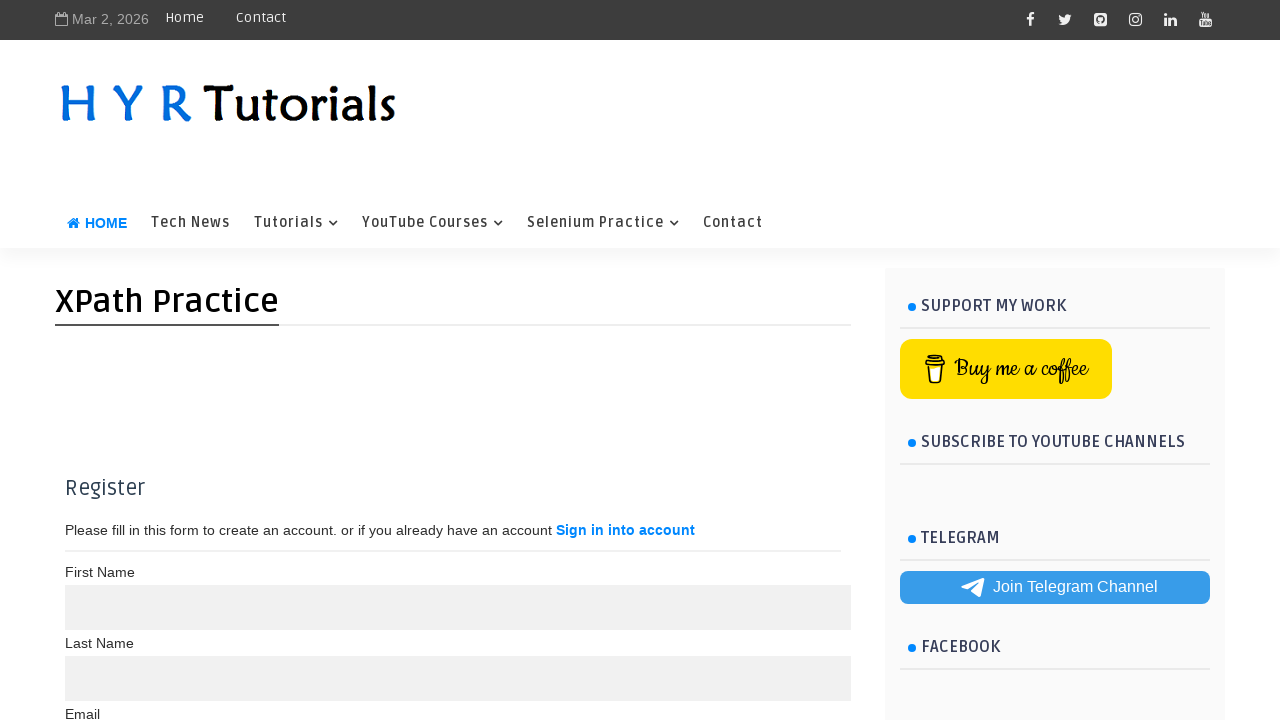

Found 'Yoshi Tannamuri' in row 6 and clicked checkbox at (84, 572) on #contactList tbody tr >> nth=5 >> td input
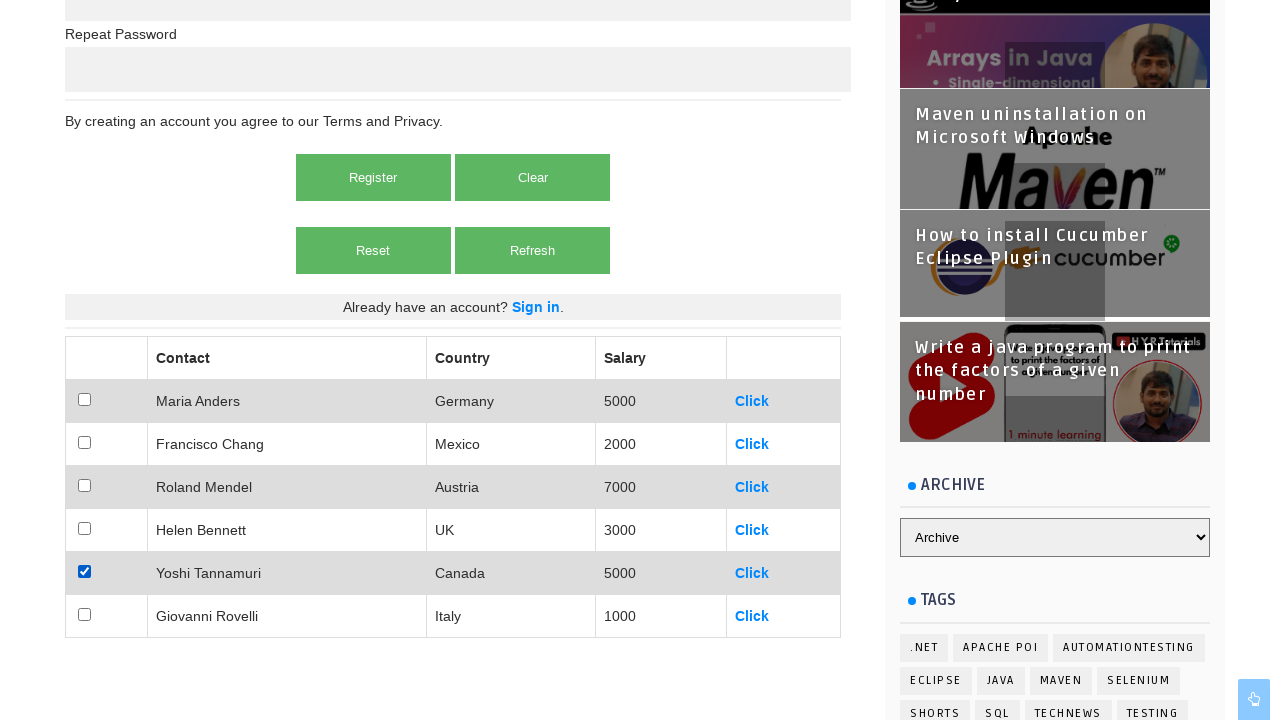

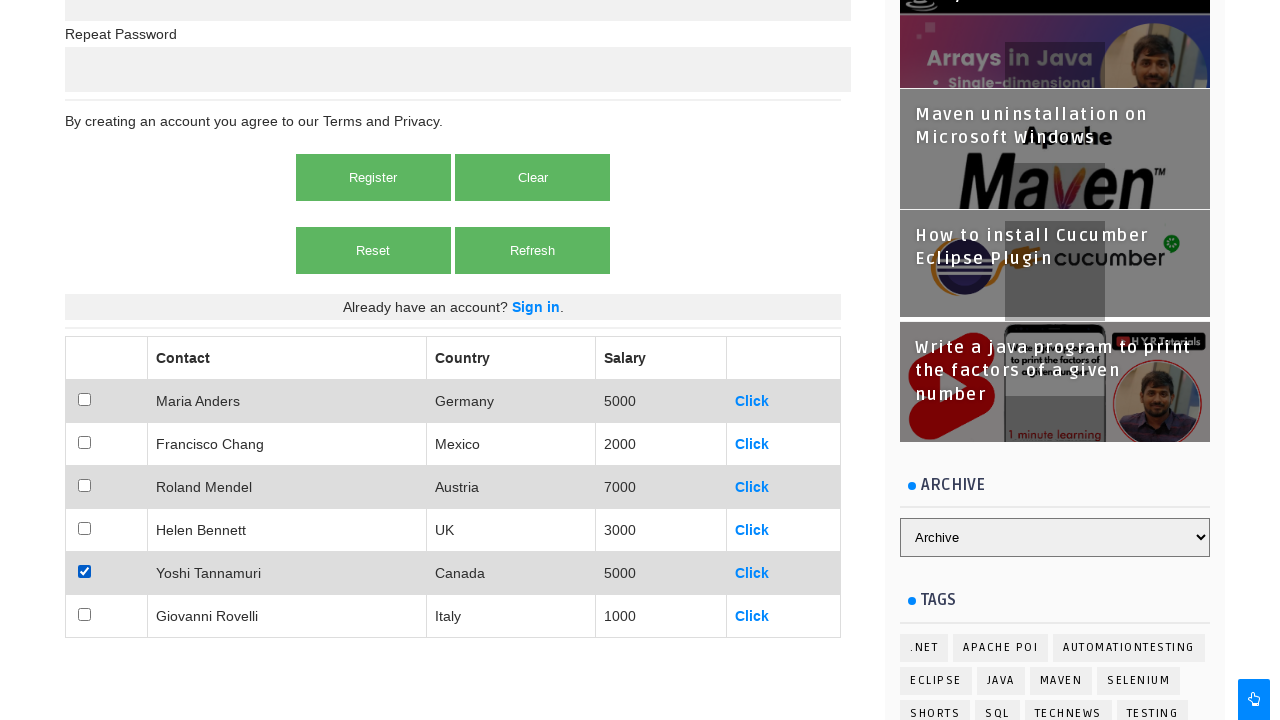